Tests checkbox functionality by clicking on a checkbox option

Starting URL: https://rahulshettyacademy.com/AutomationPractice/

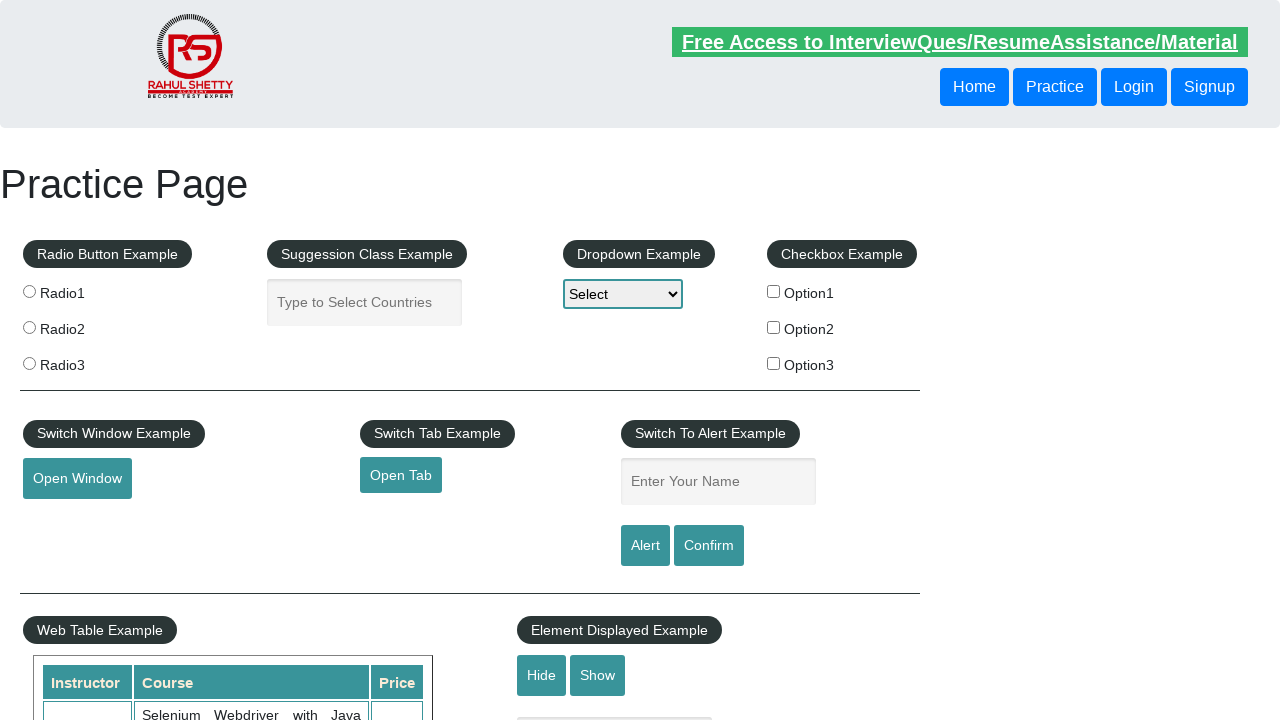

Clicked checkbox option 1 at (774, 291) on #checkBoxOption1
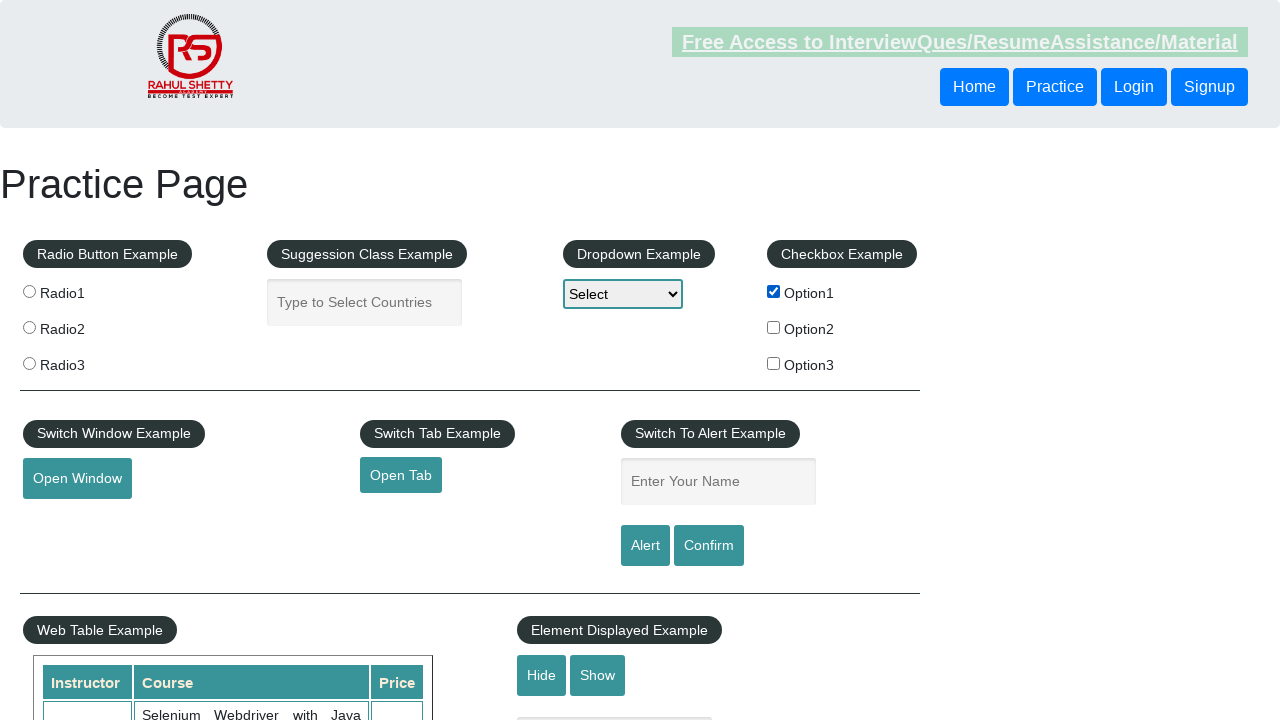

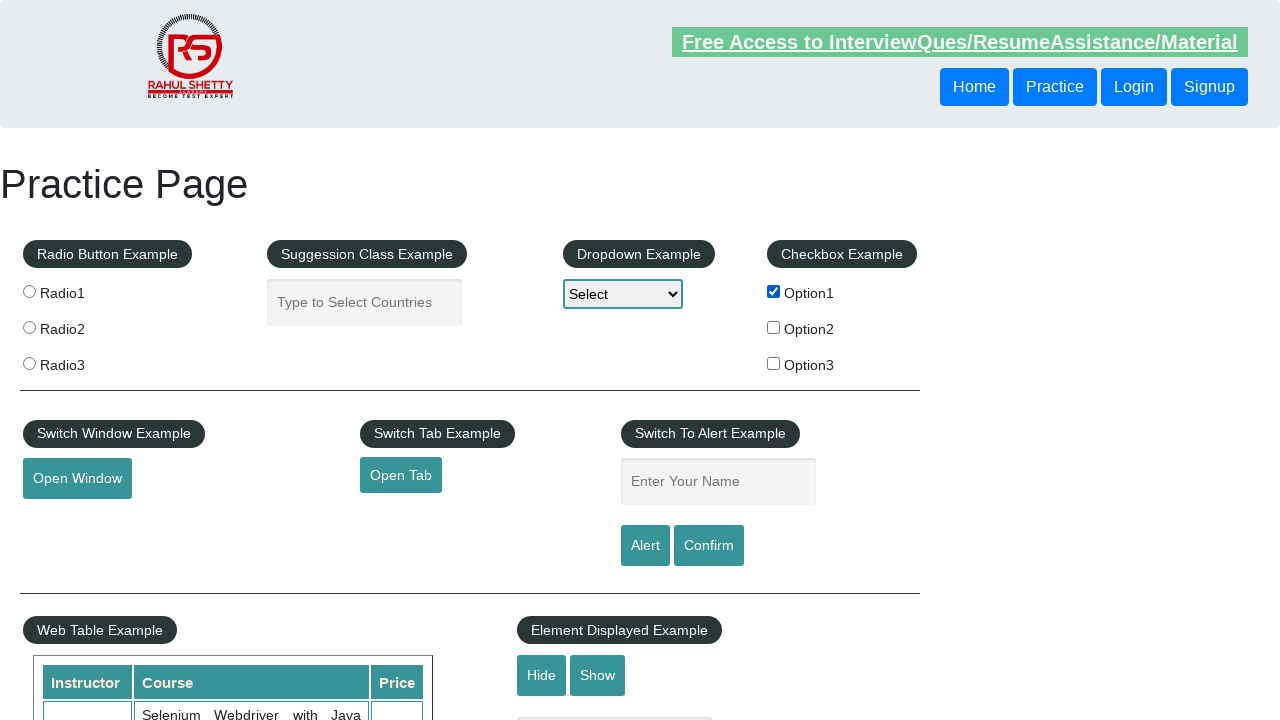